Tests a registration form by filling in first name, last name, and email fields, then submitting the form and verifying success message

Starting URL: http://suninjuly.github.io/registration1.html

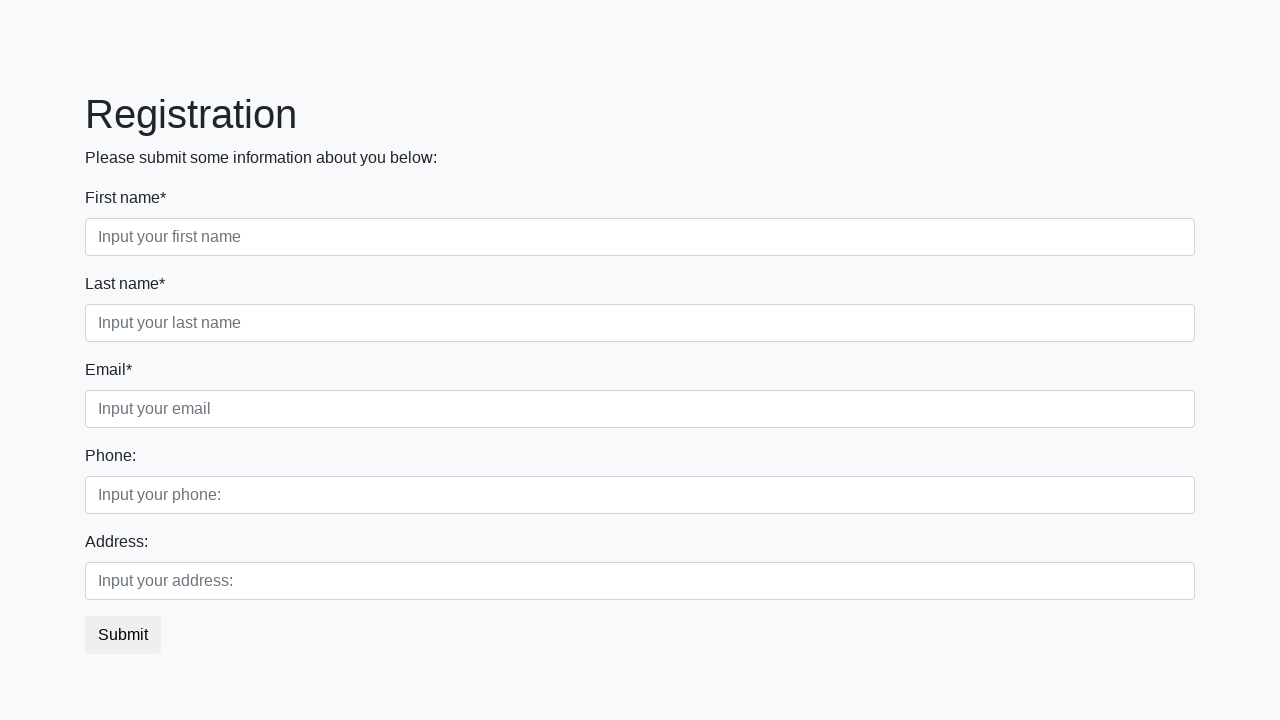

Counted input fields on the page
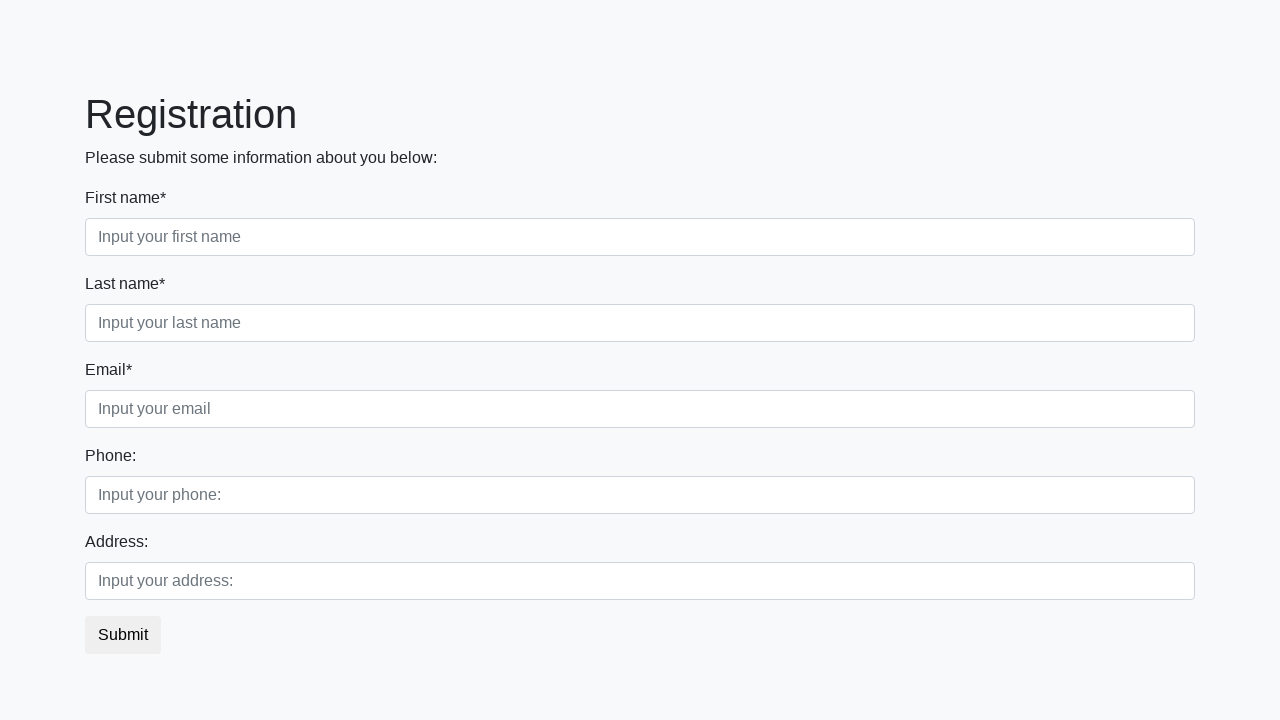

Verified 5 input fields present
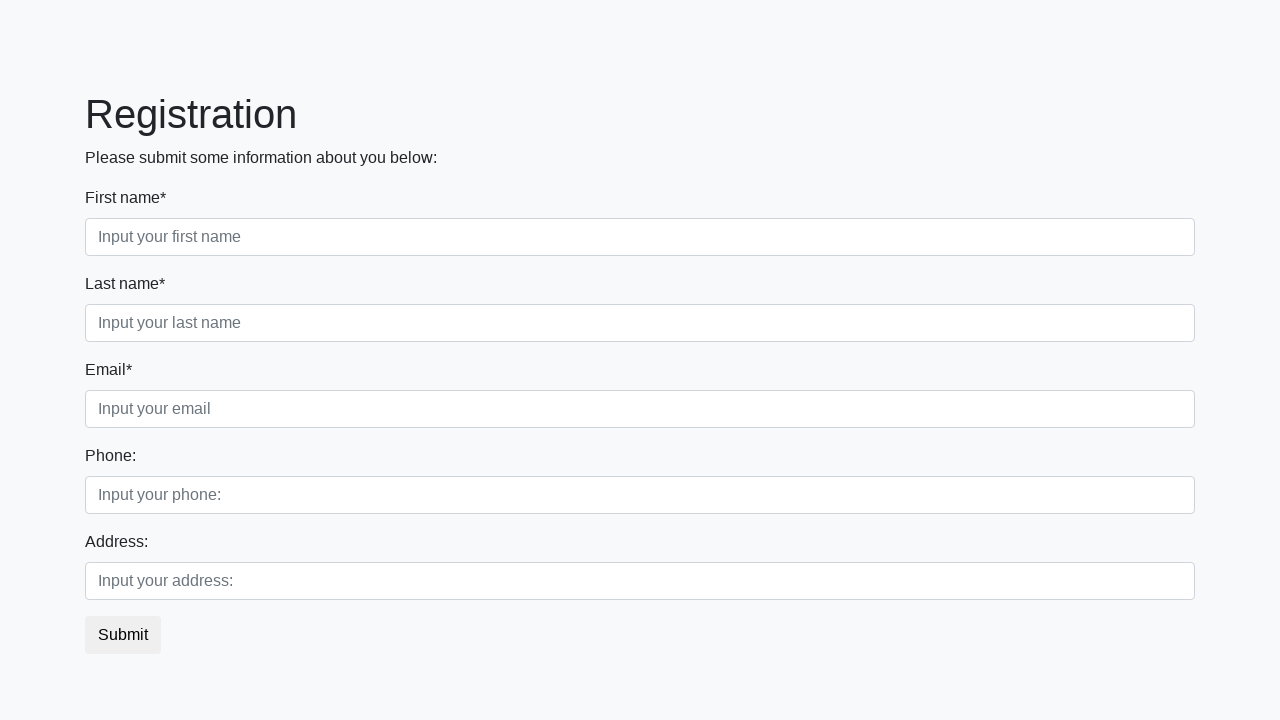

Filled first name field with 'ABCD' on .first_block > div:nth-child(1) > input:nth-child(2)
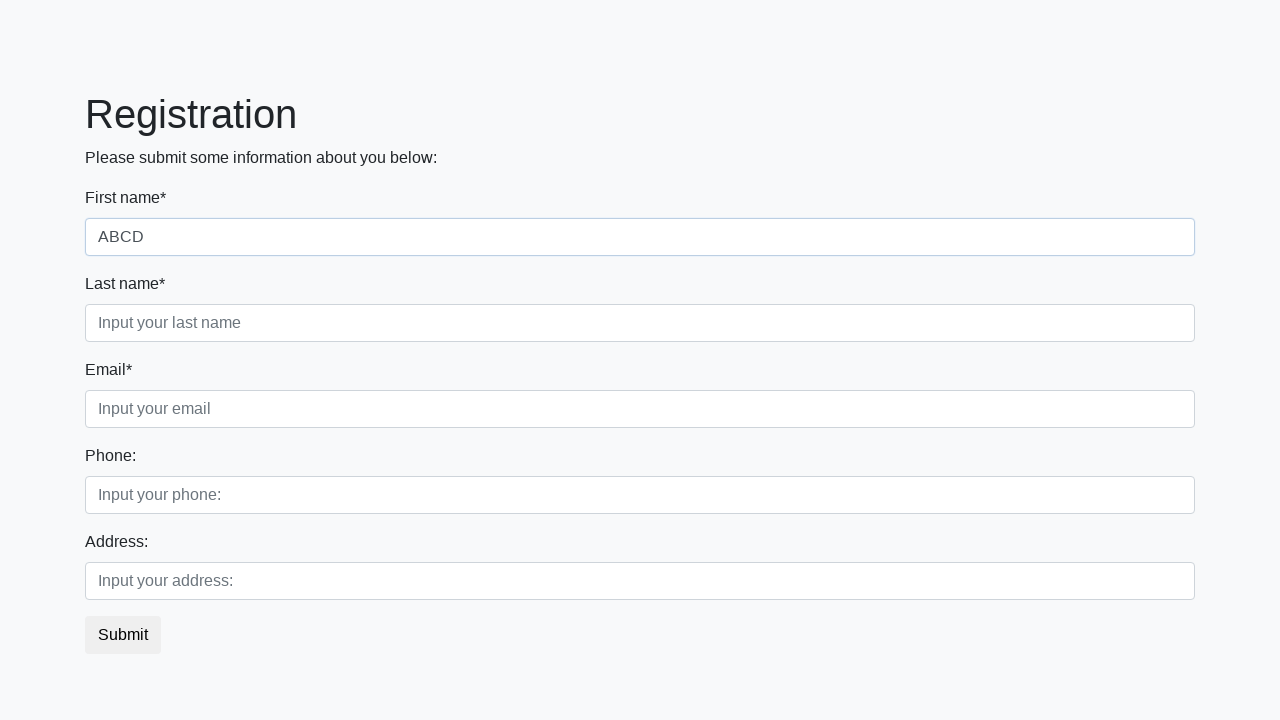

Filled last name field with 'EFGH' on .first_block > div:nth-child(2) > input:nth-child(2)
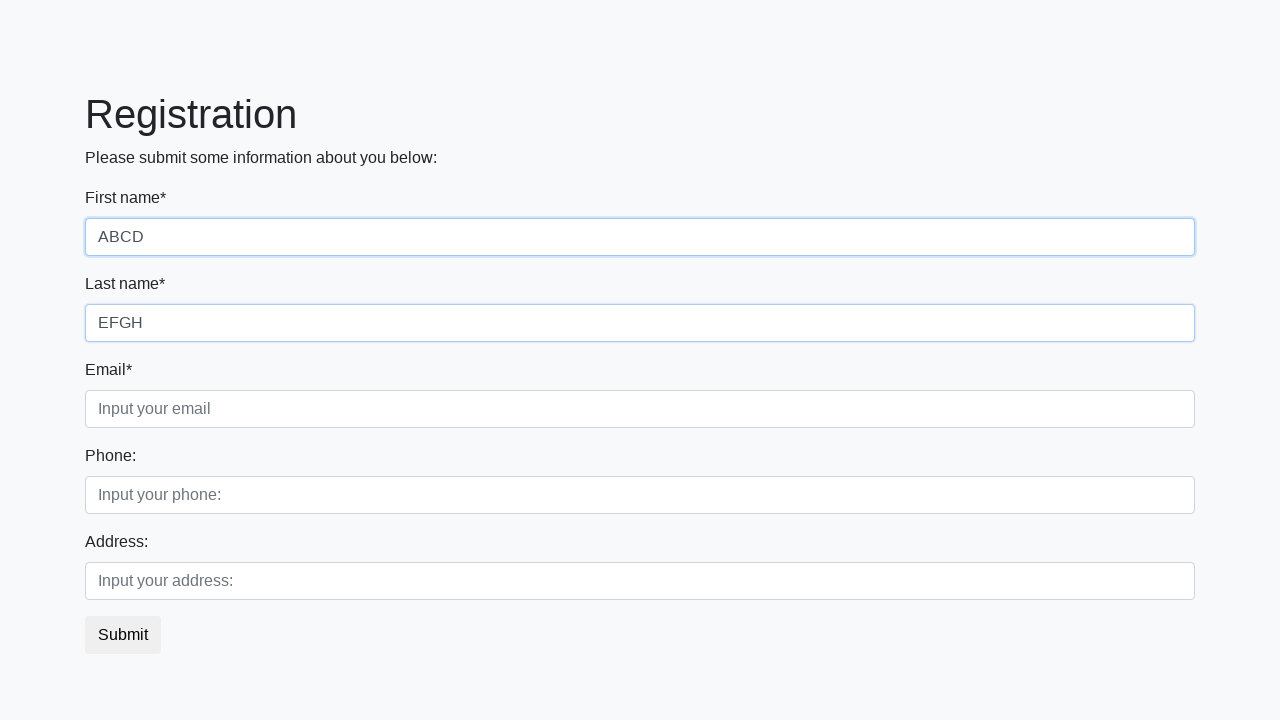

Filled email field with 'pastas@gmail.com' on .third
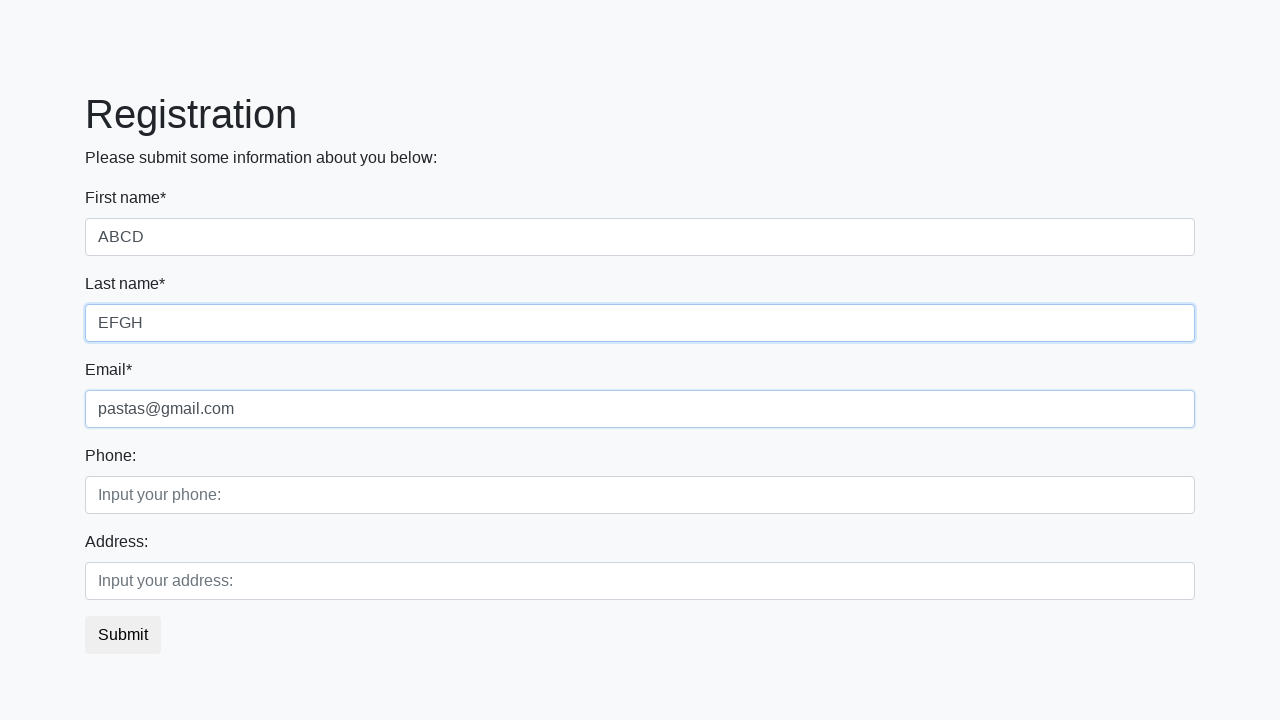

Clicked submit button at (123, 635) on .btn
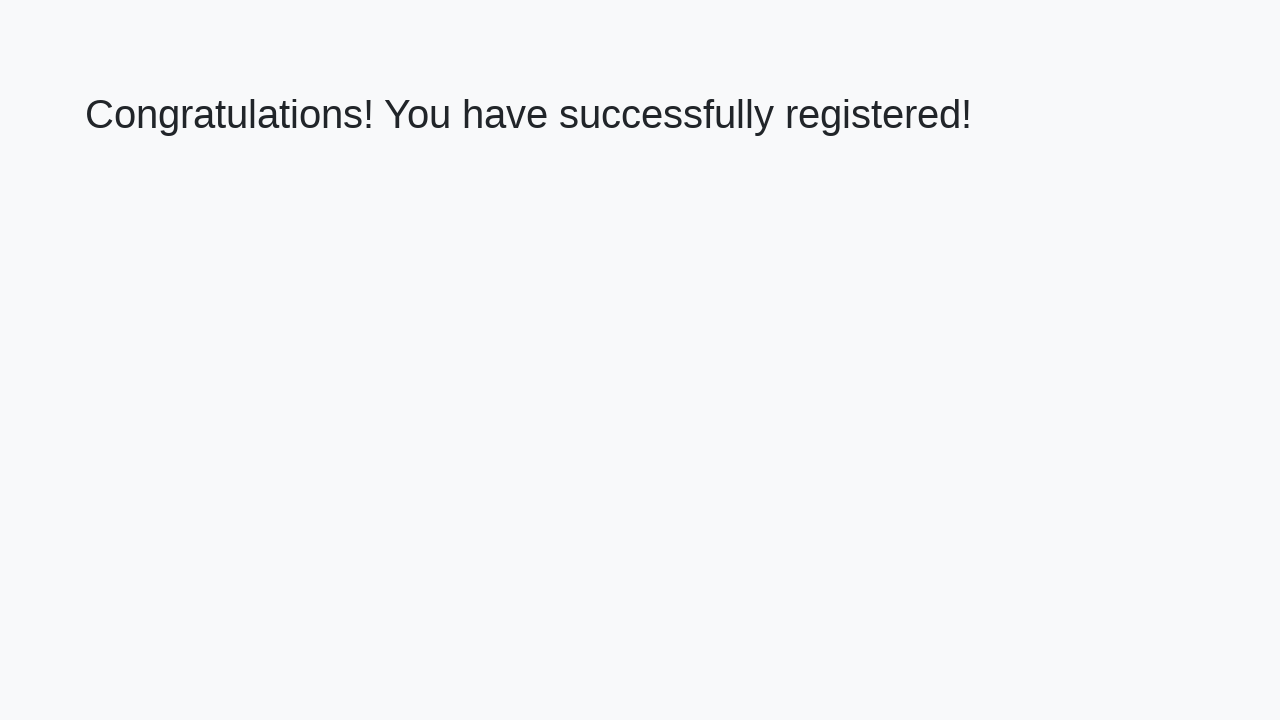

Retrieved success message text
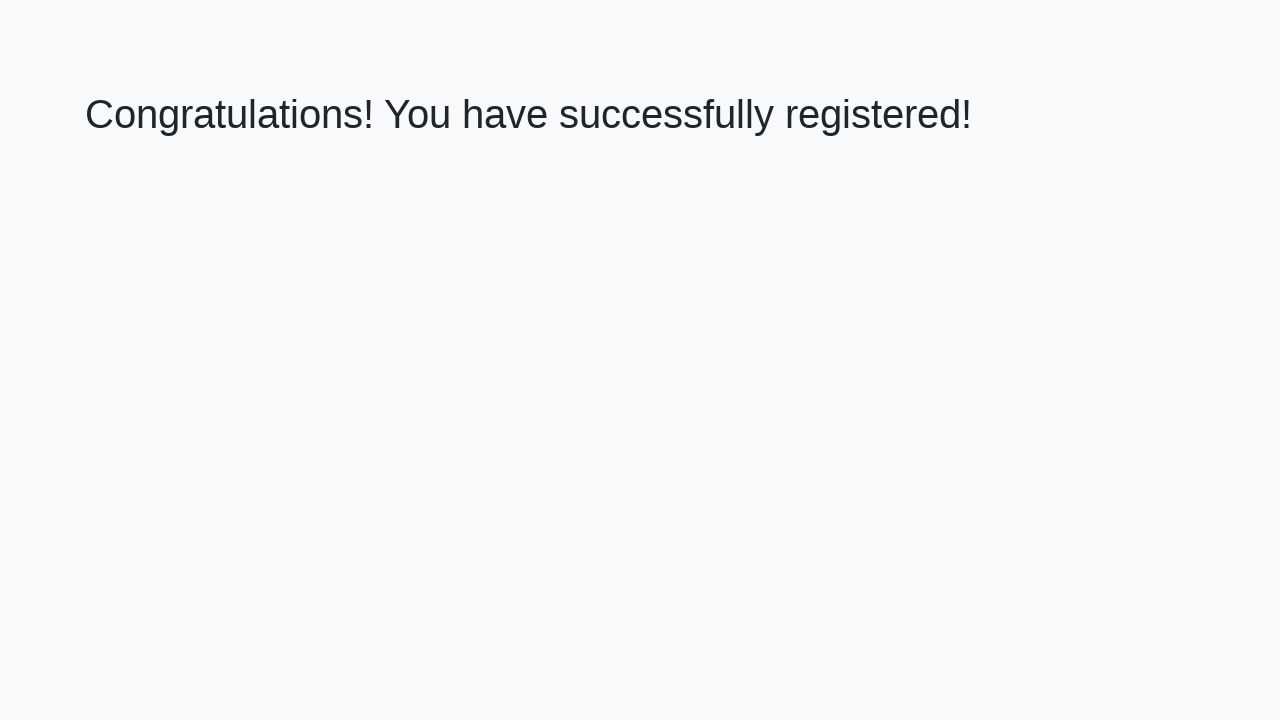

Verified 'Congratulations' in success message
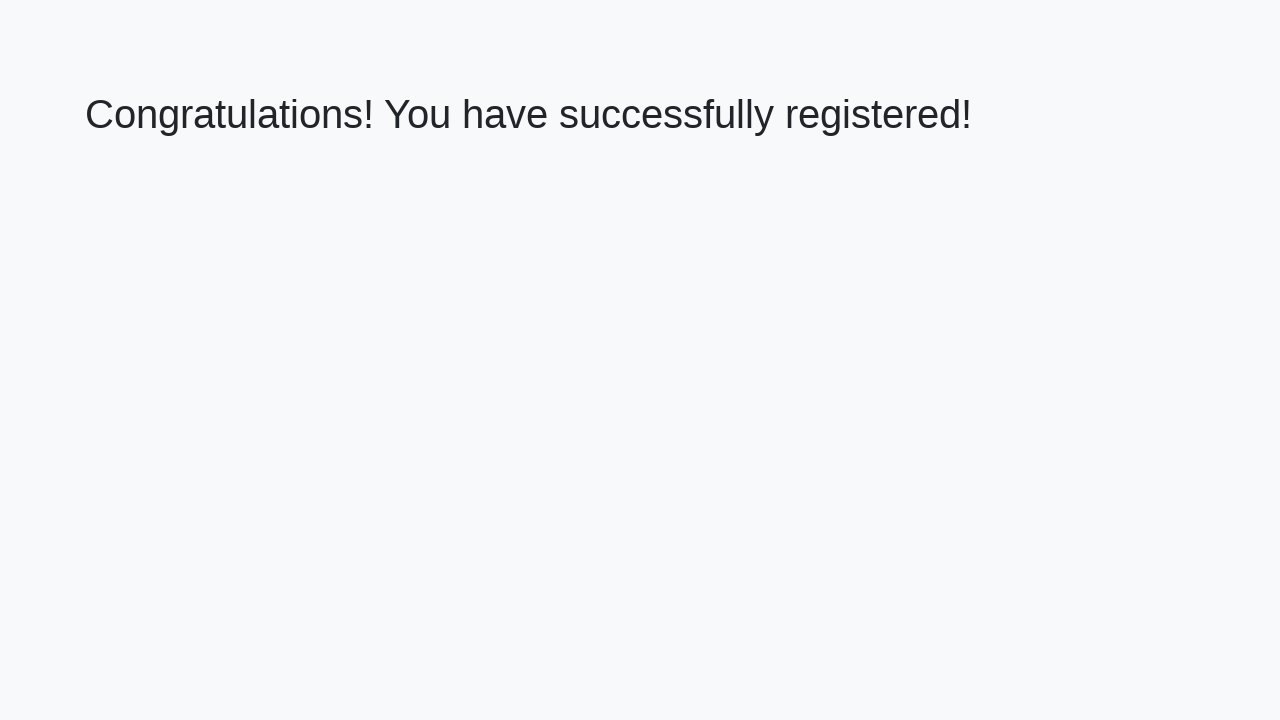

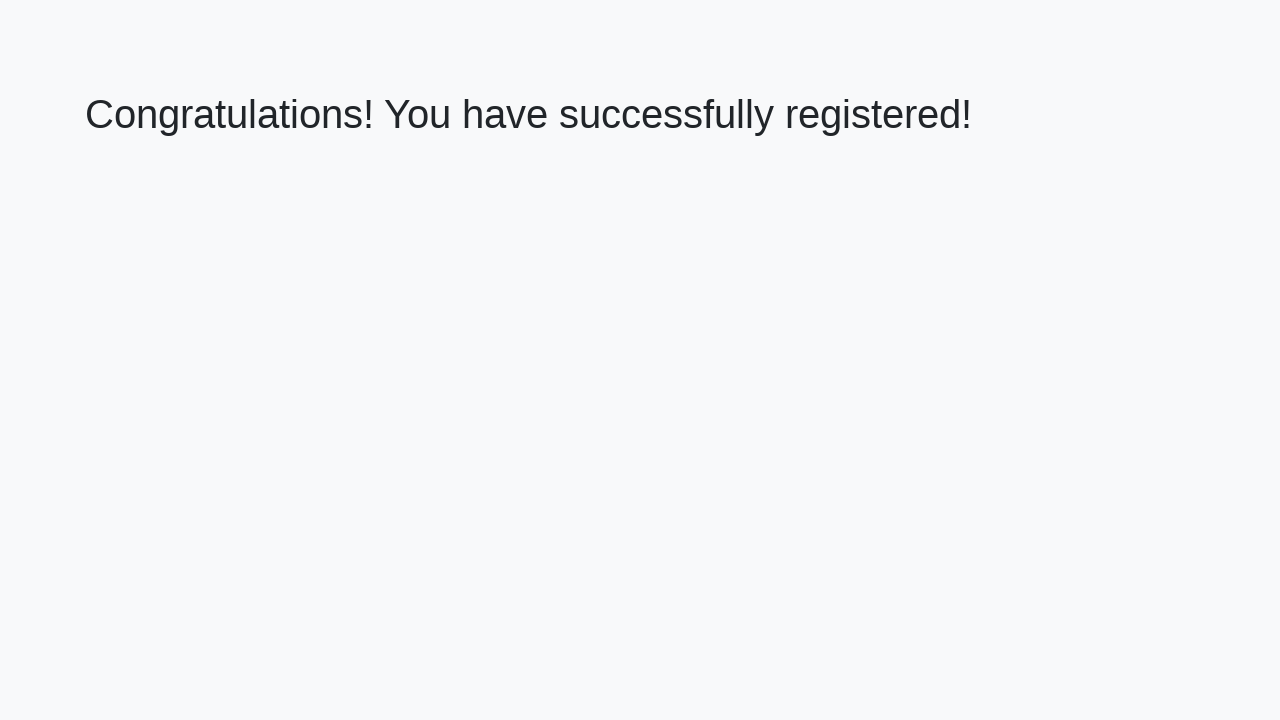